Tests calculator addition with inputs 25 and 25.5, expecting result 50.5 without integer-only mode

Starting URL: https://testsheepnz.github.io/BasicCalculator.html#main-body

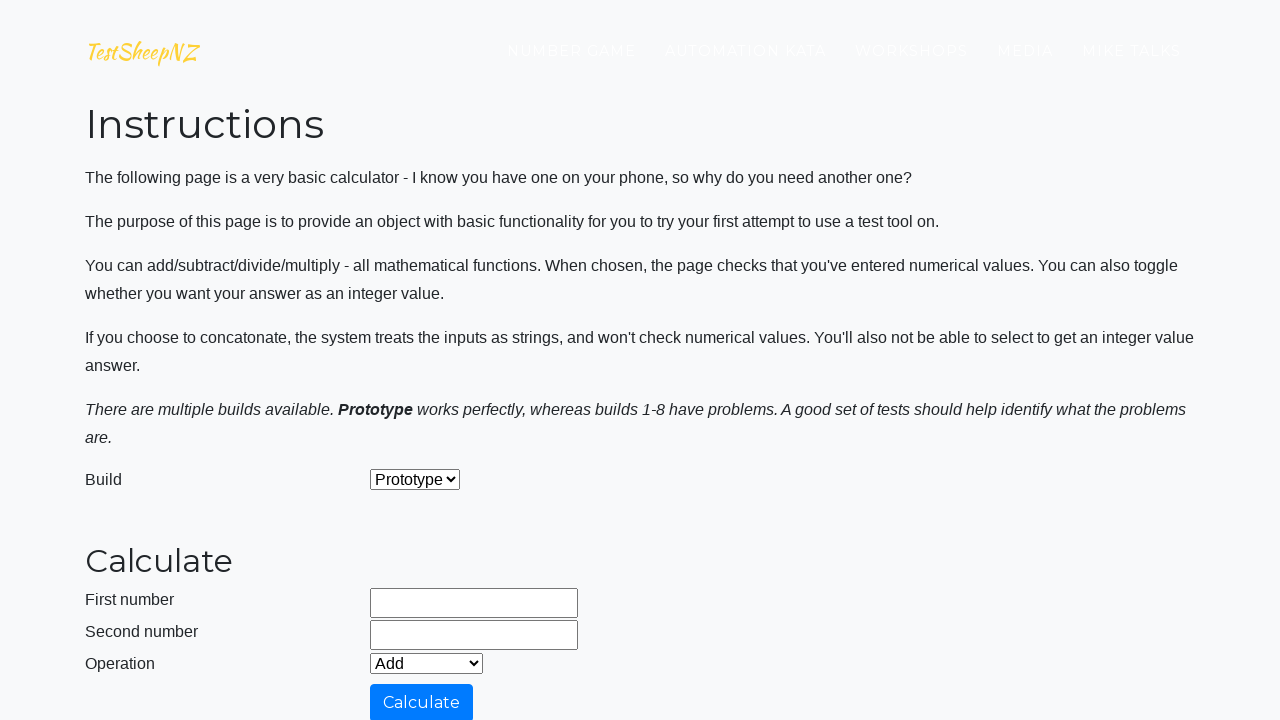

Filled first number field with '25' on #number1Field
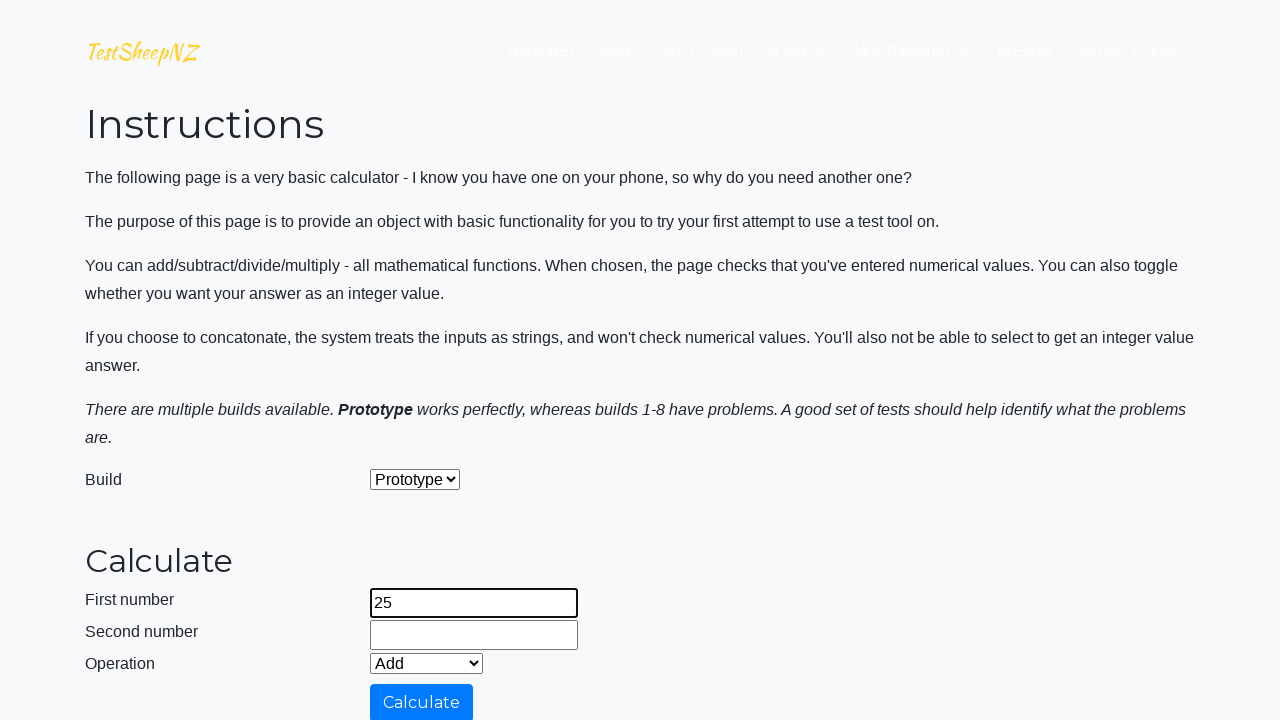

Filled second number field with '25.5' on #number2Field
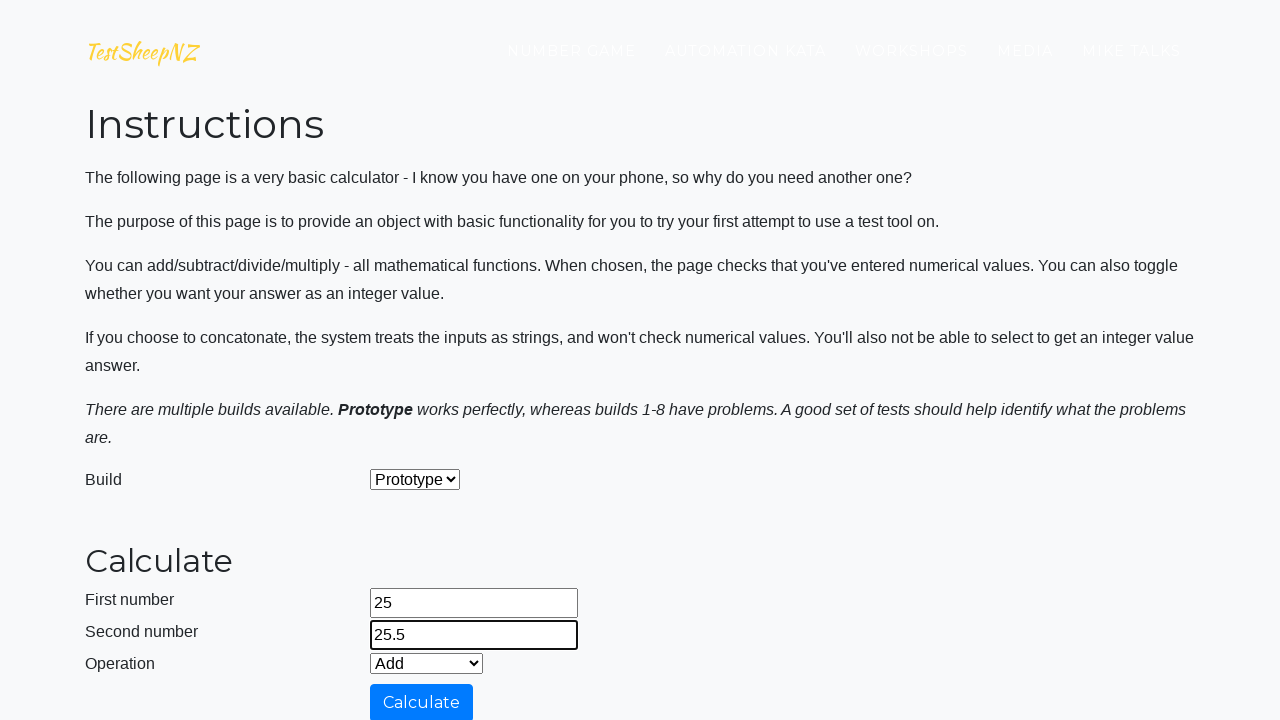

Located integer-only checkbox
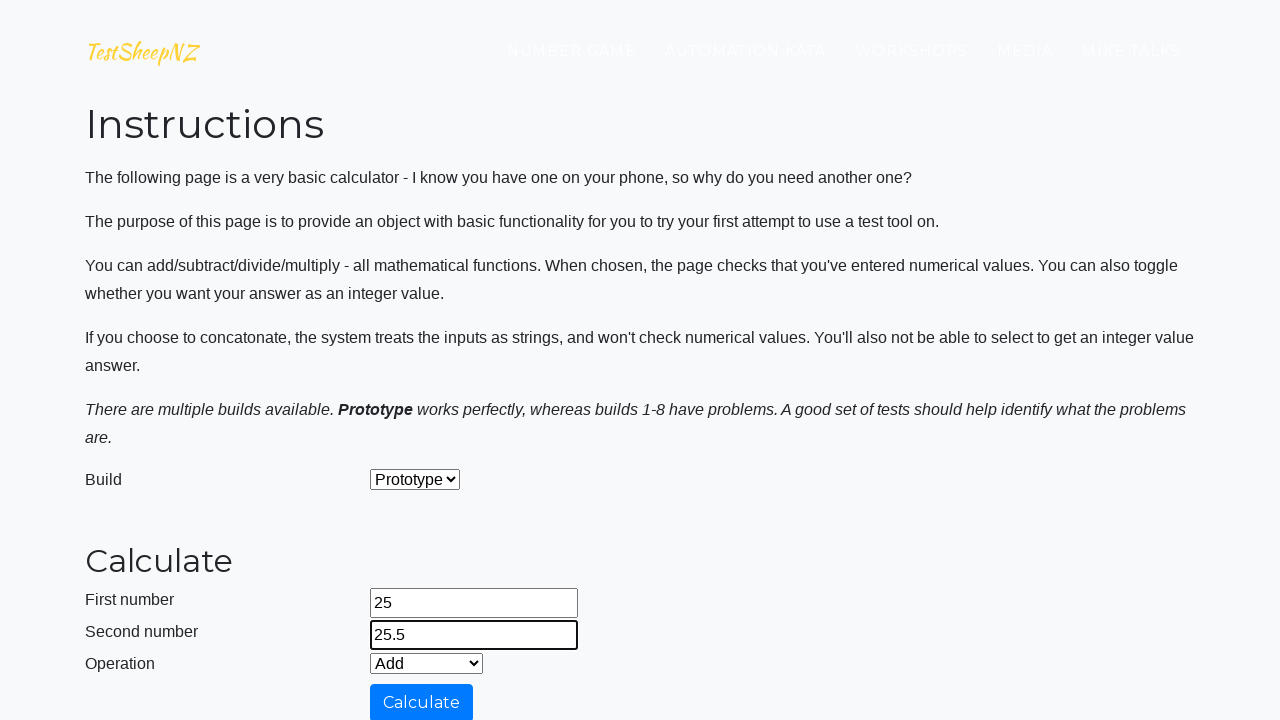

Clicked calculate button to perform addition at (422, 701) on #calculateButton
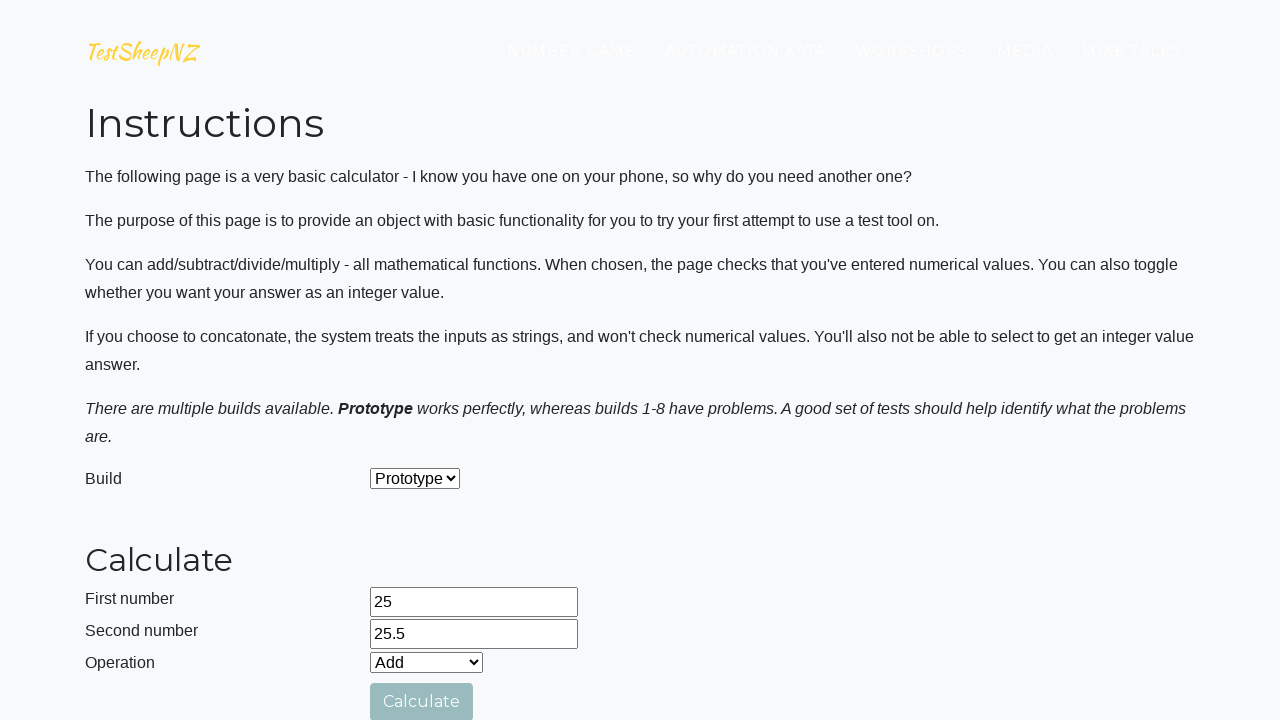

Result field loaded and ready for validation
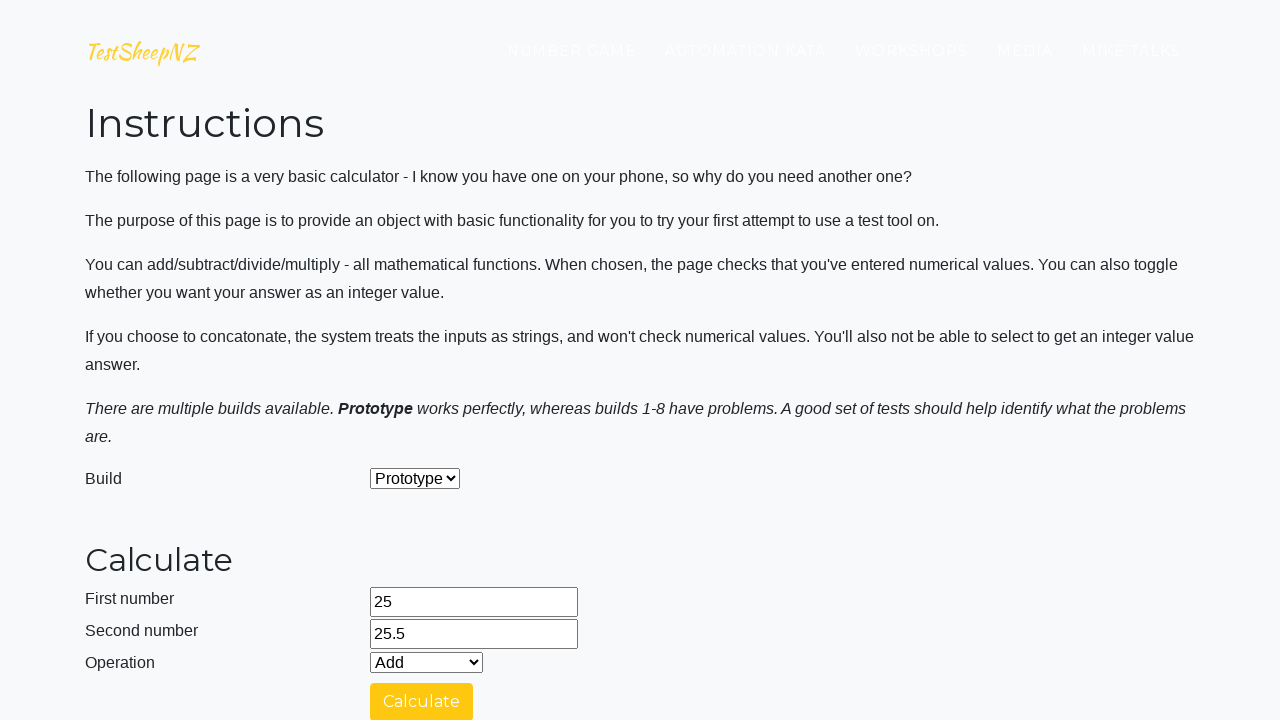

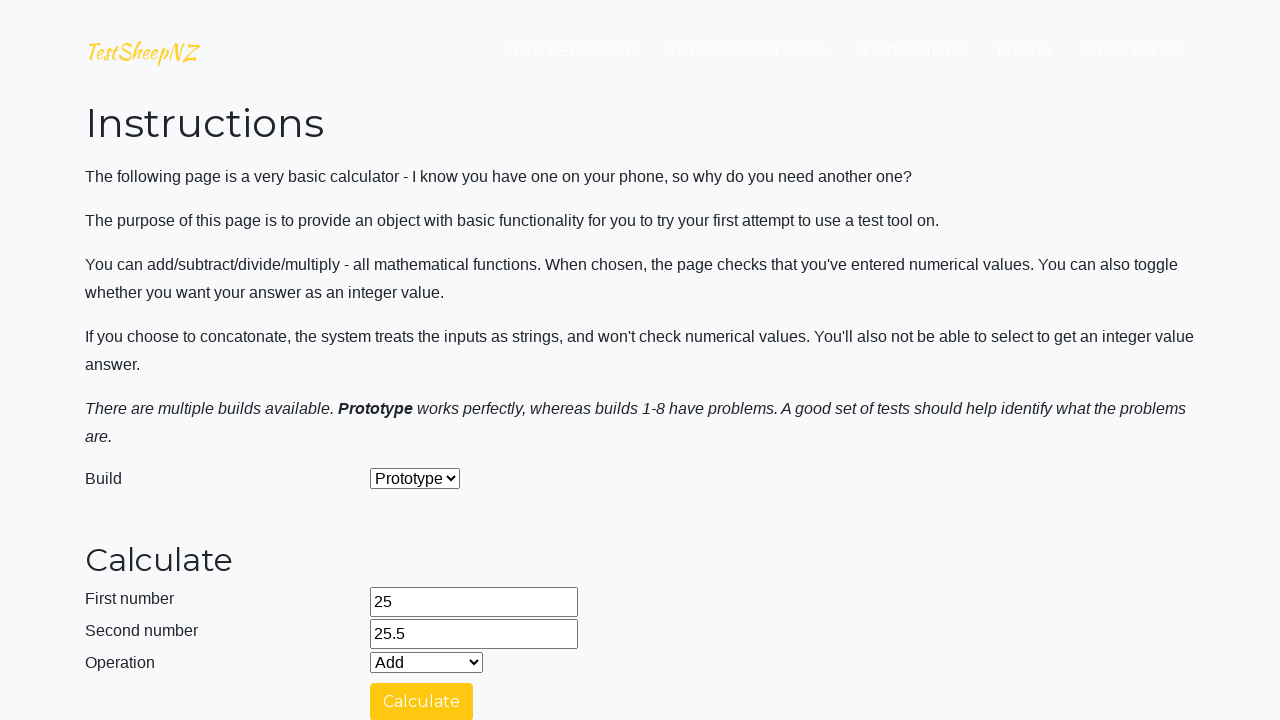